Tests a registration form by filling in first name, last name, and email fields, then submitting and verifying the success message

Starting URL: http://suninjuly.github.io/registration1.html

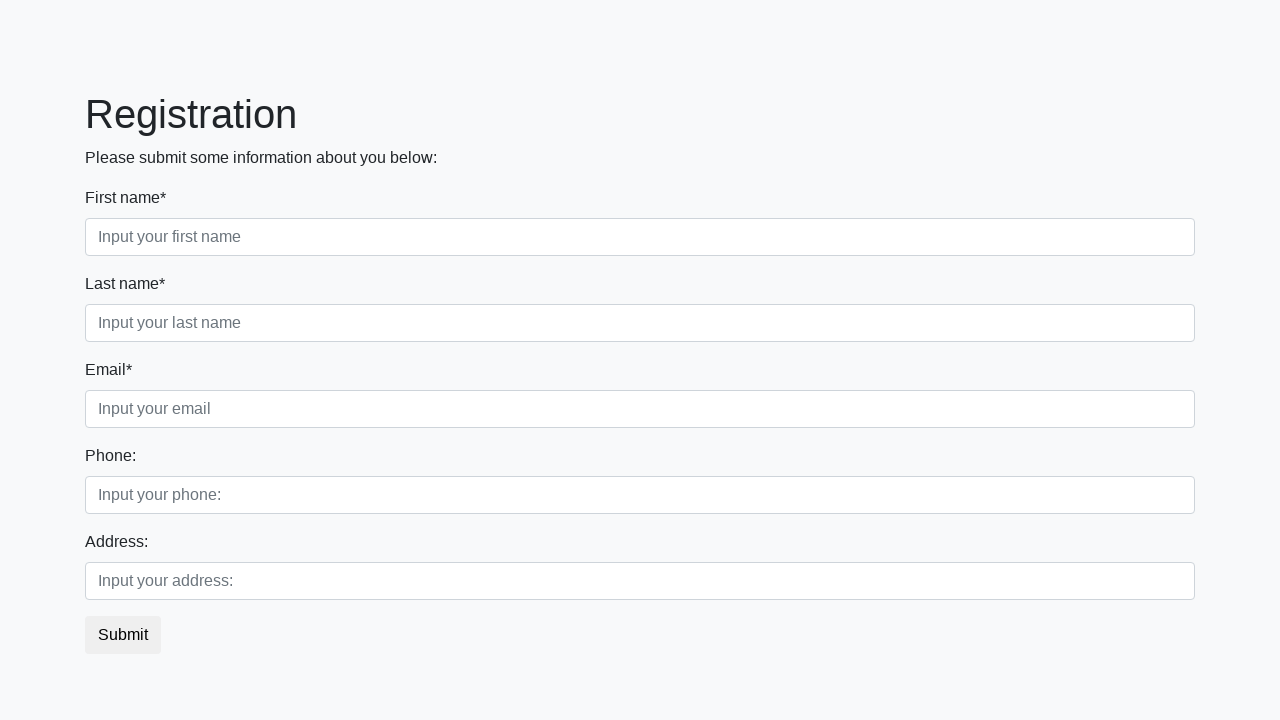

Filled first name field with 'Marcus' on //div[@class='first_block']//input[contains(@class, 'first')]
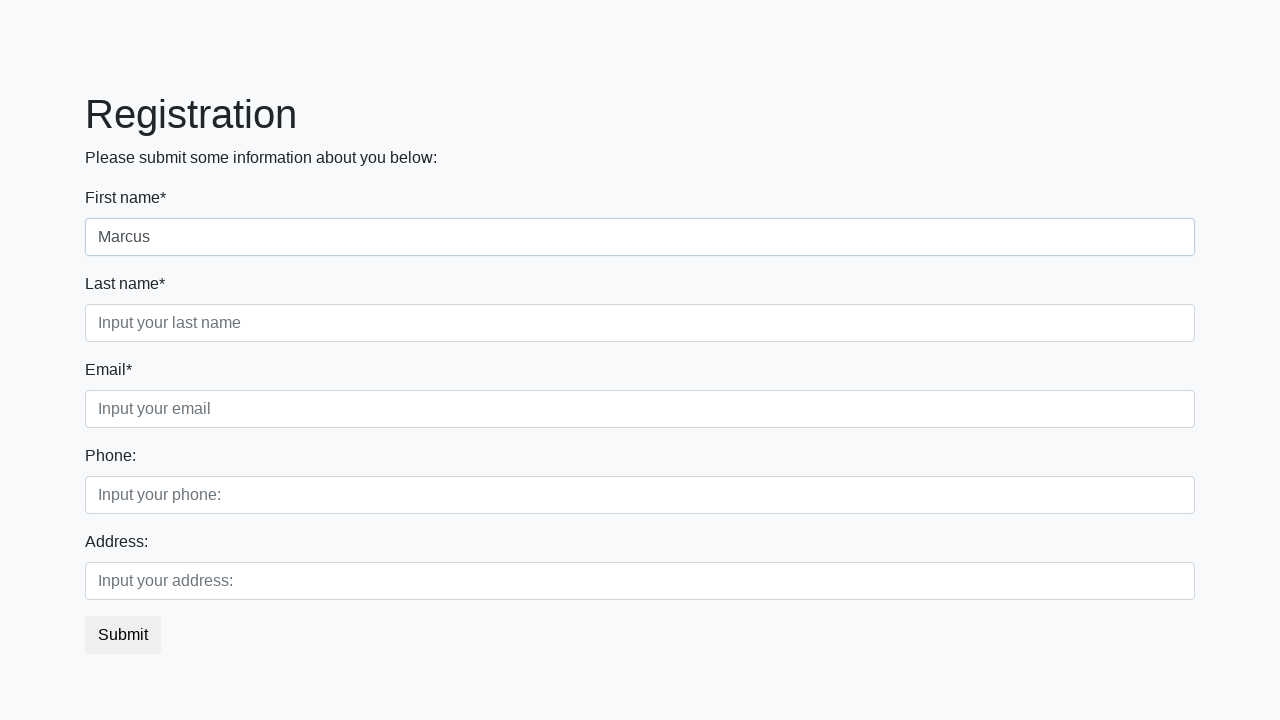

Filled last name field with 'Sterling' on //div[@class='first_block']//input[@class='form-control second']
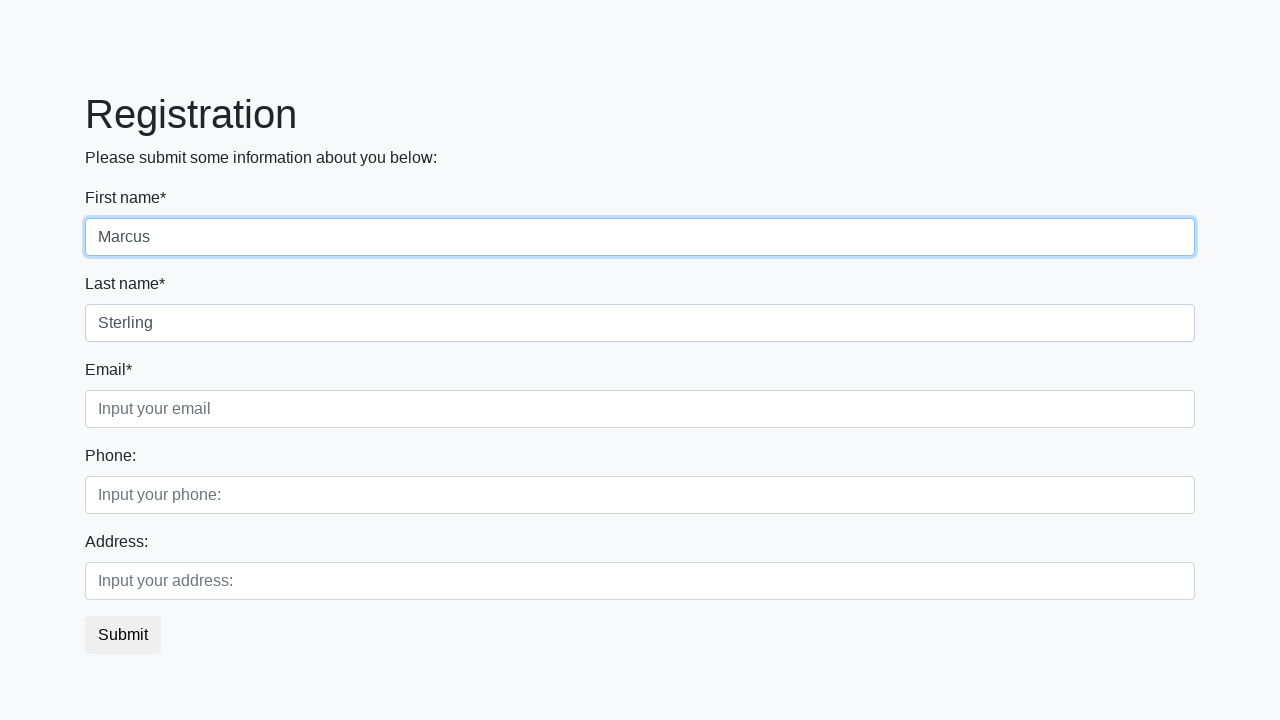

Filled email field with 'marcus.sterling@example.com' on //div[@class='first_block']//input[@class='form-control third']
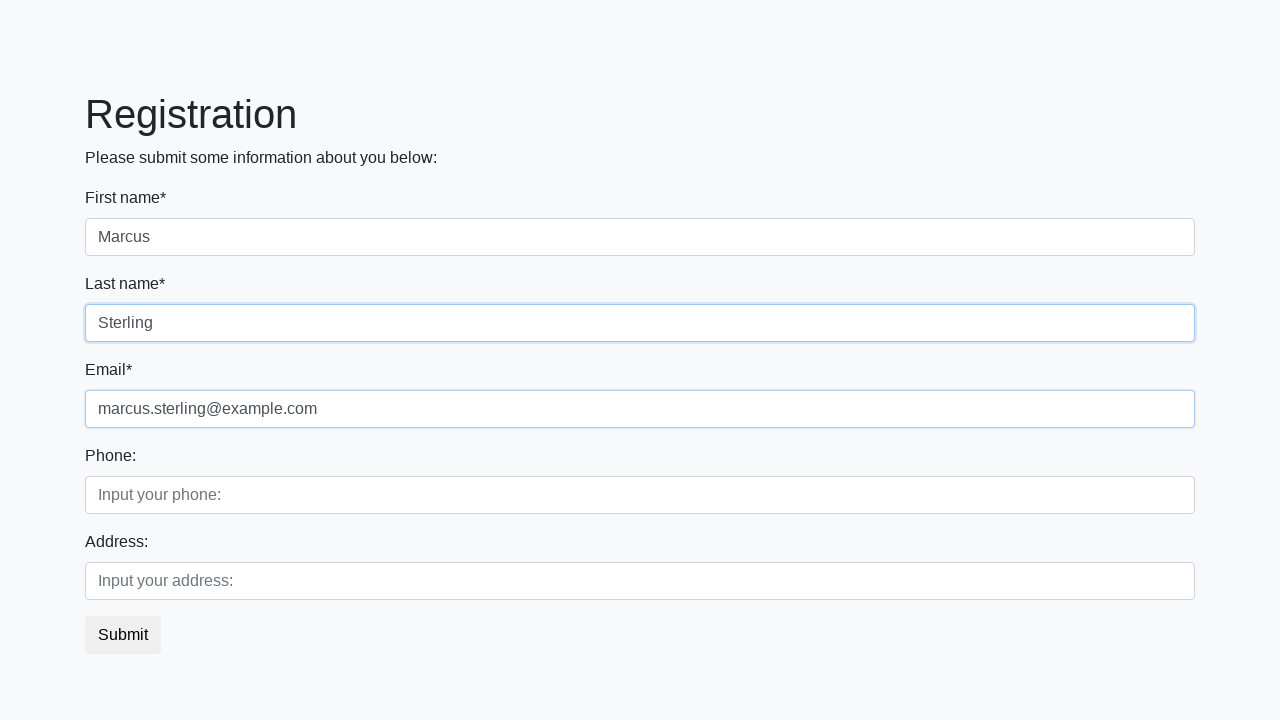

Clicked submit button to submit registration form at (123, 635) on button[type='submit']
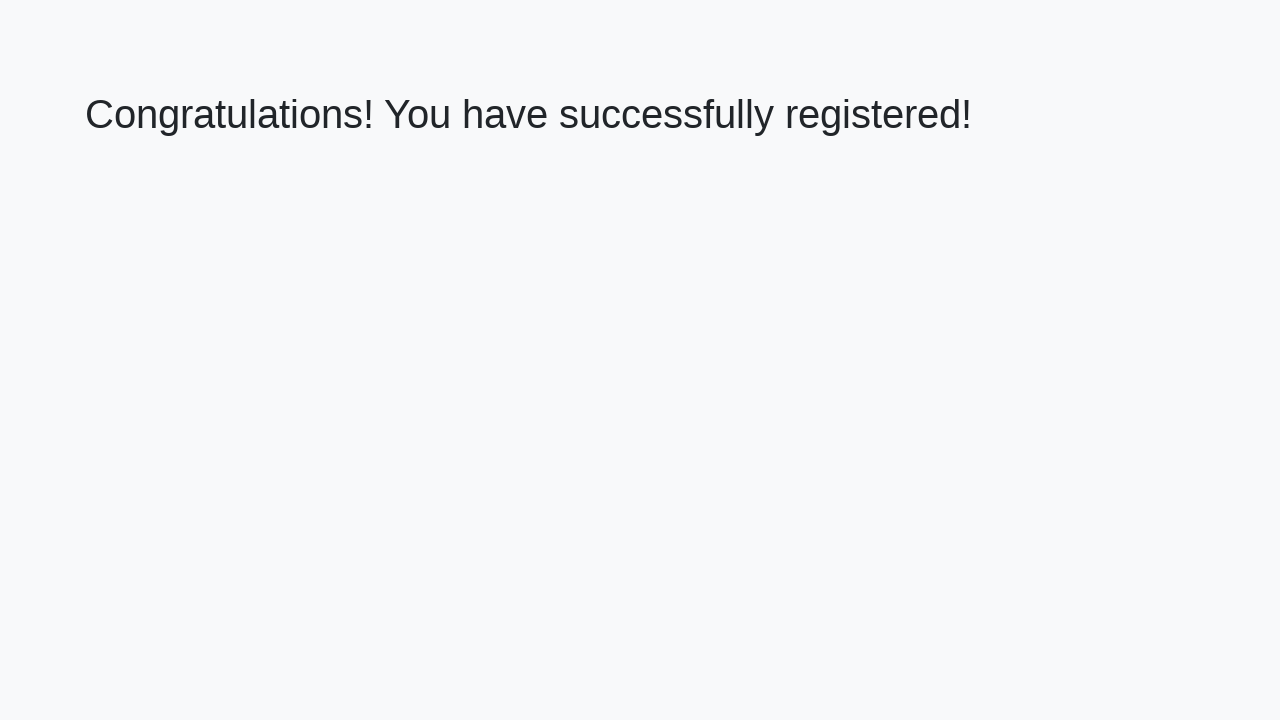

Success message heading loaded and verified
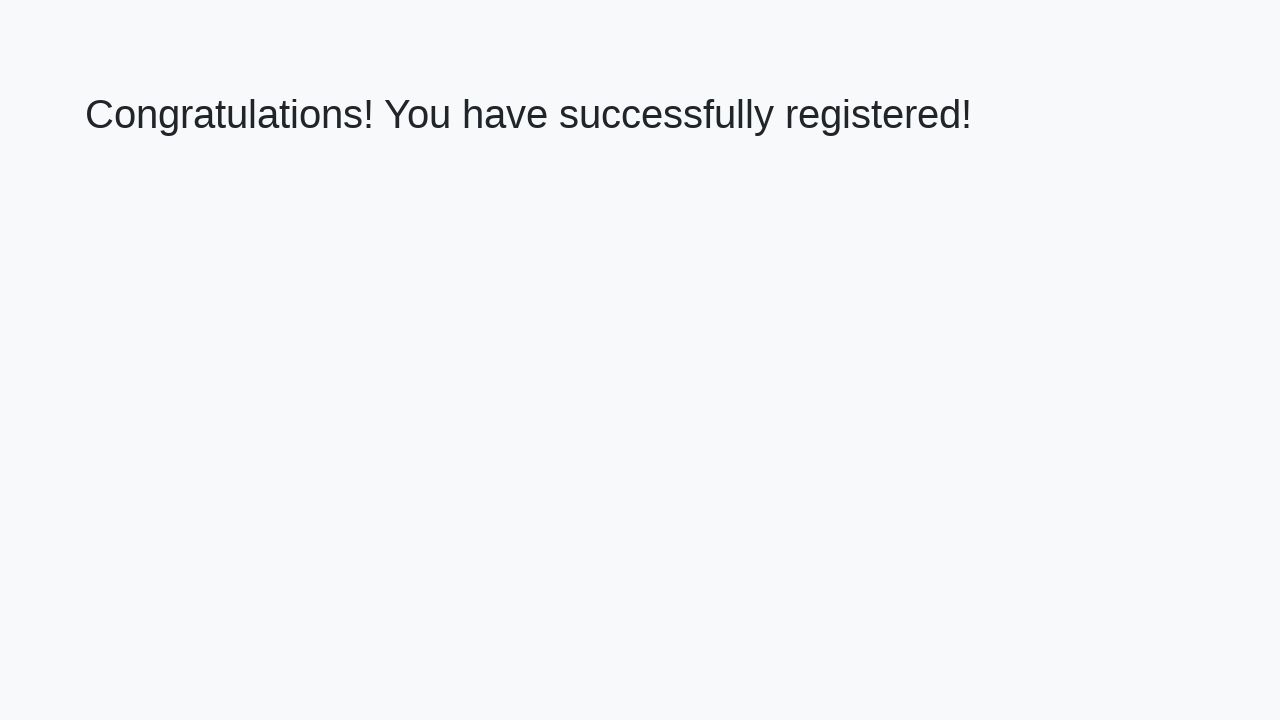

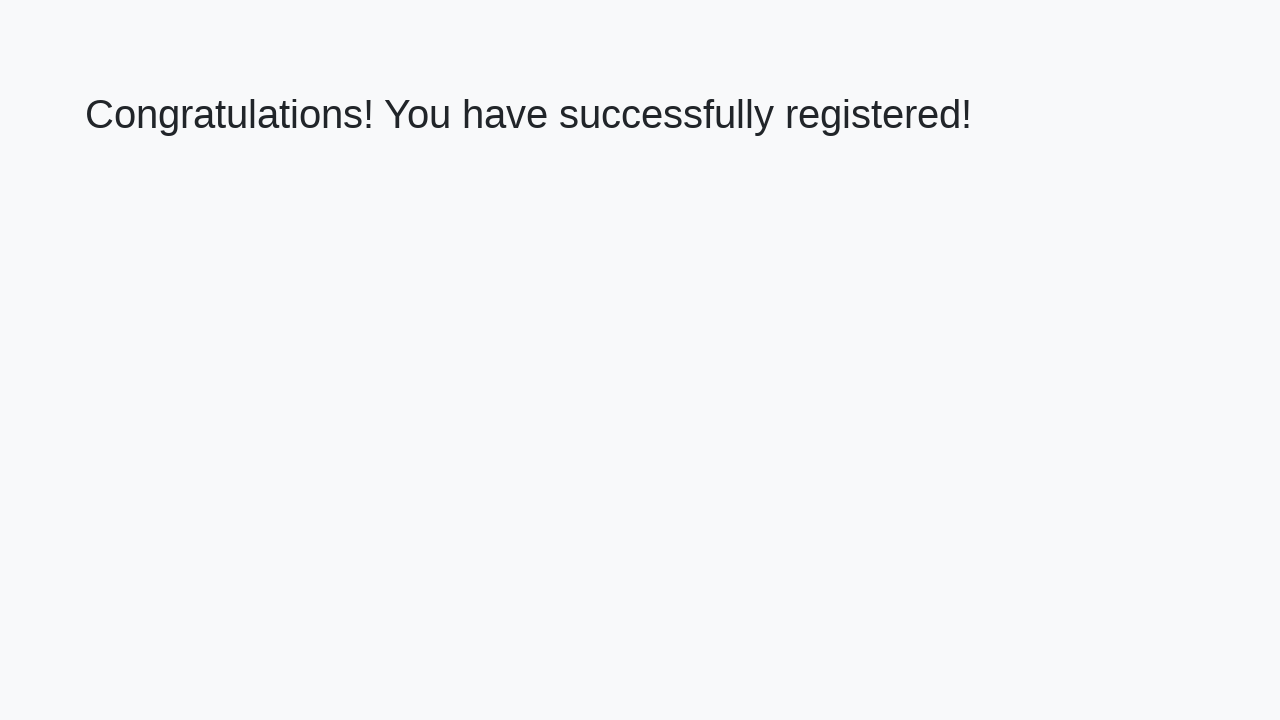